Tests multi-select dropdown functionality by verifying the dropdown allows multiple selections and then clicking through all available options in the cars dropdown.

Starting URL: https://demoqa.com/select-menu

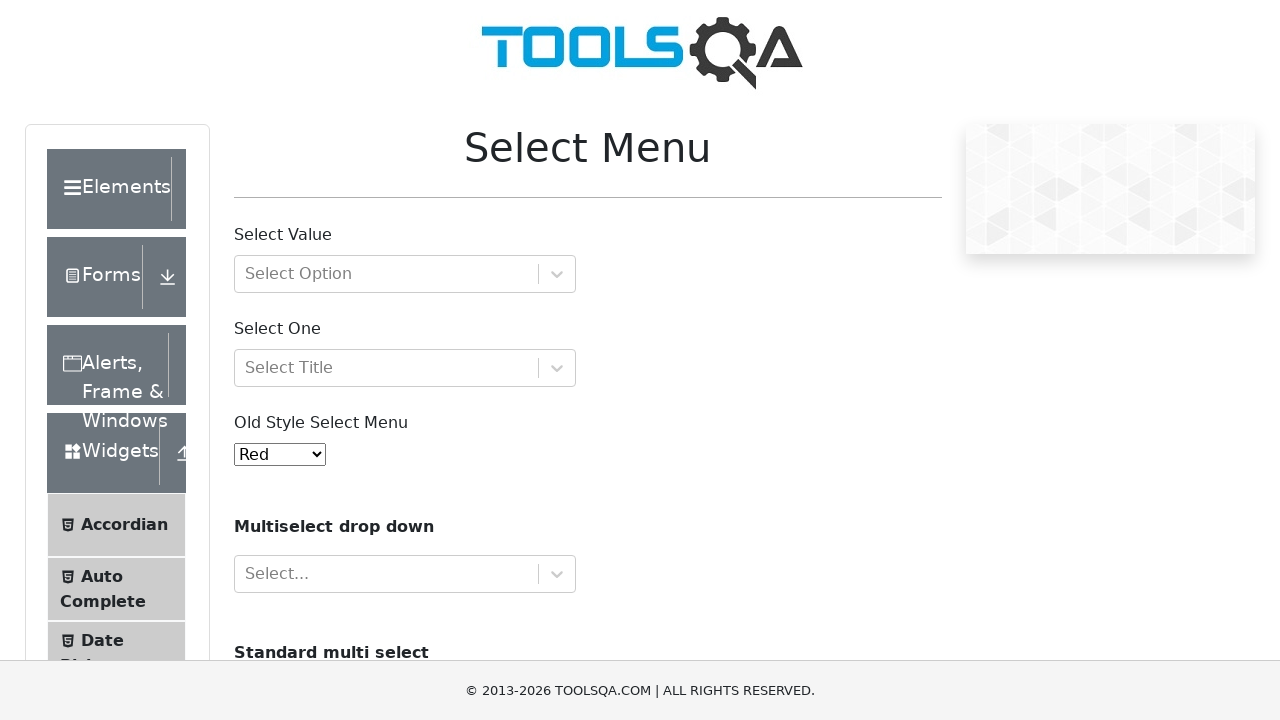

Located the multi-select cars dropdown
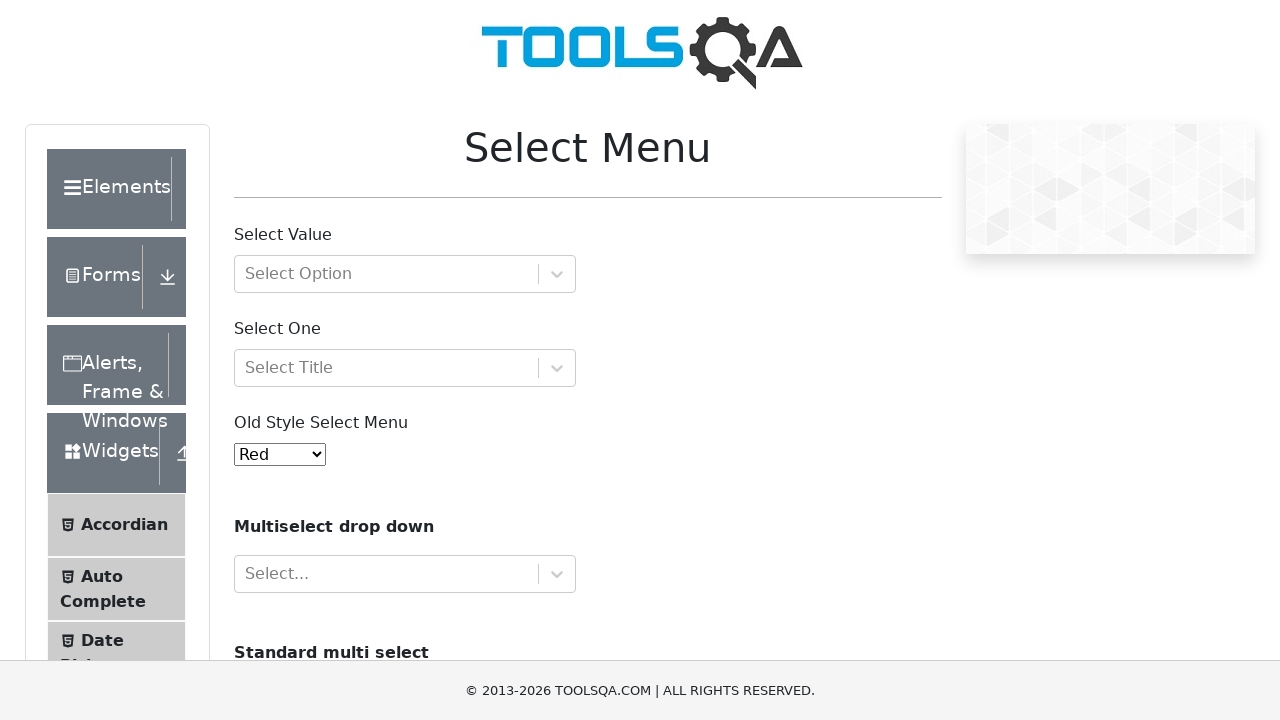

Verified the cars dropdown is visible
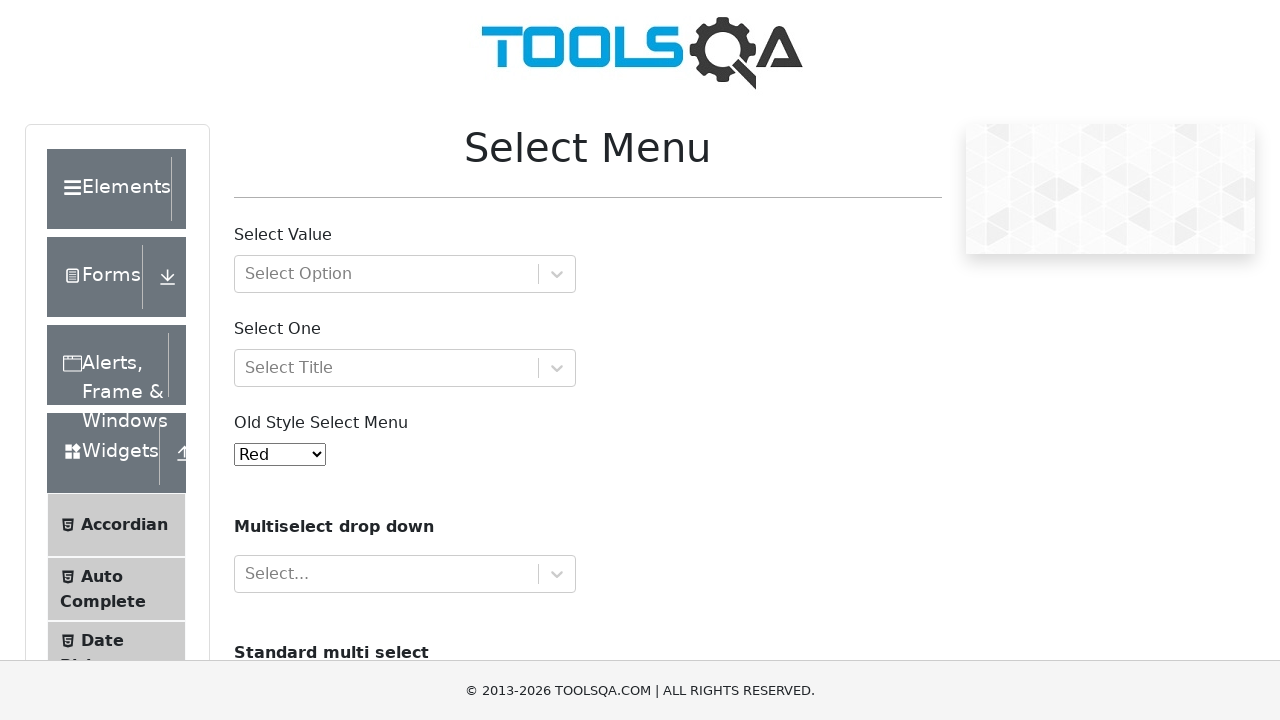

Retrieved all option elements from the dropdown
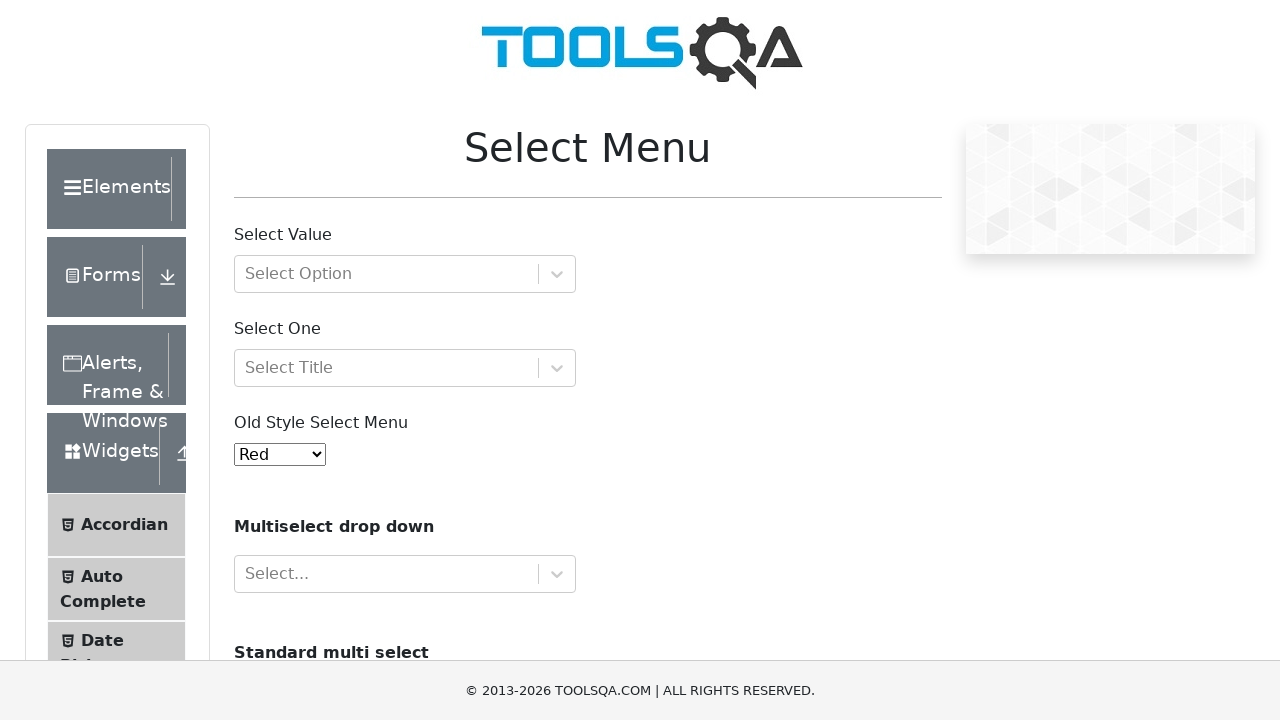

Counted 4 options in the dropdown
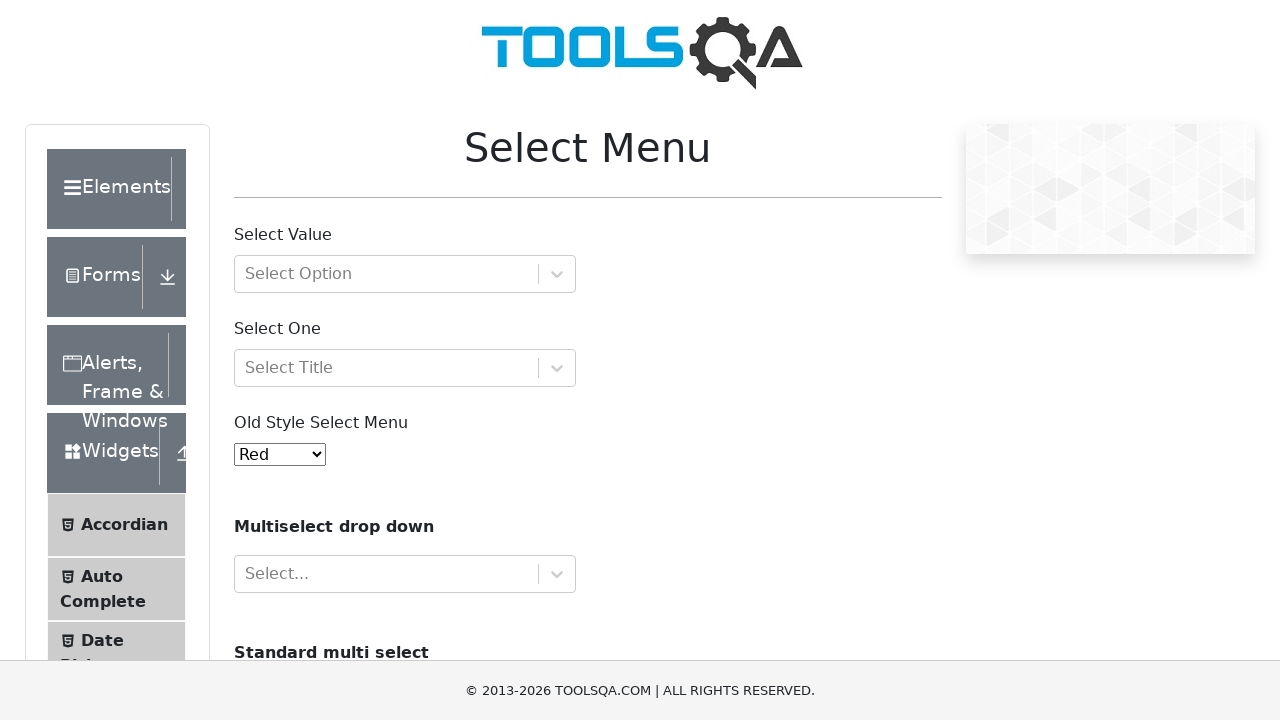

Clicked option 0 in the multi-select dropdown at (258, 360) on select#cars >> option >> nth=0
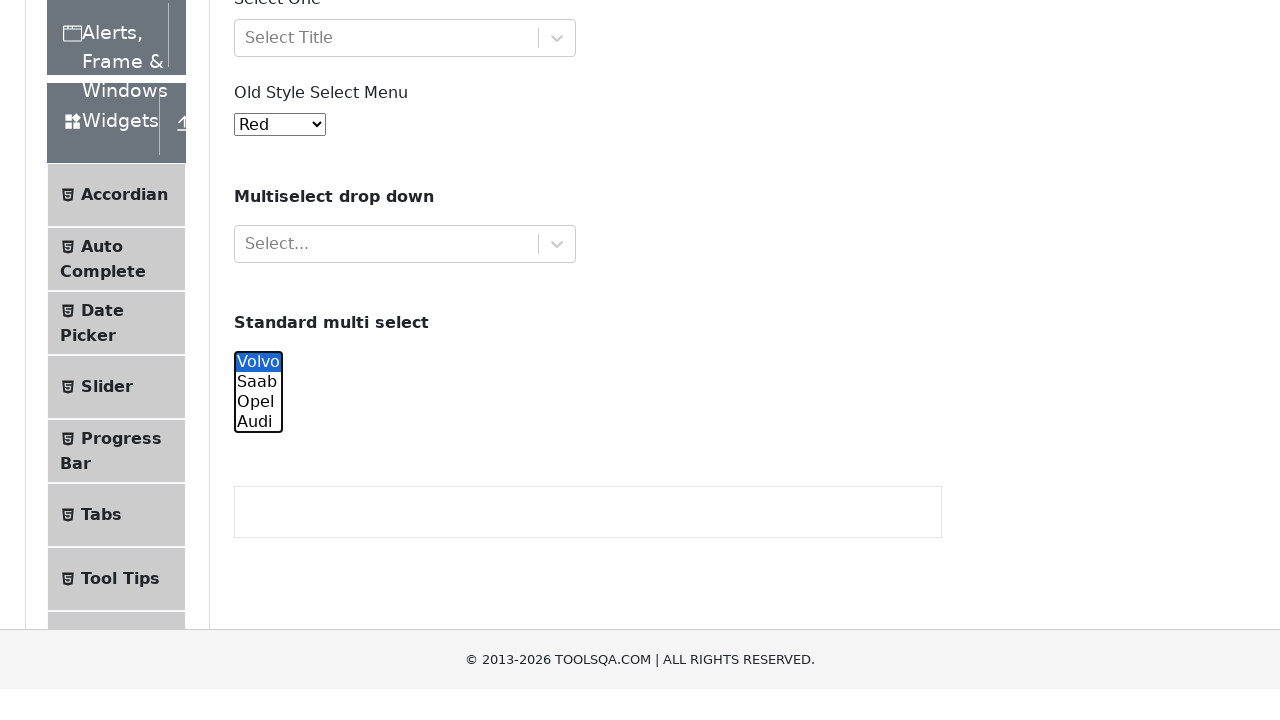

Clicked option 1 in the multi-select dropdown at (258, 360) on select#cars >> option >> nth=1
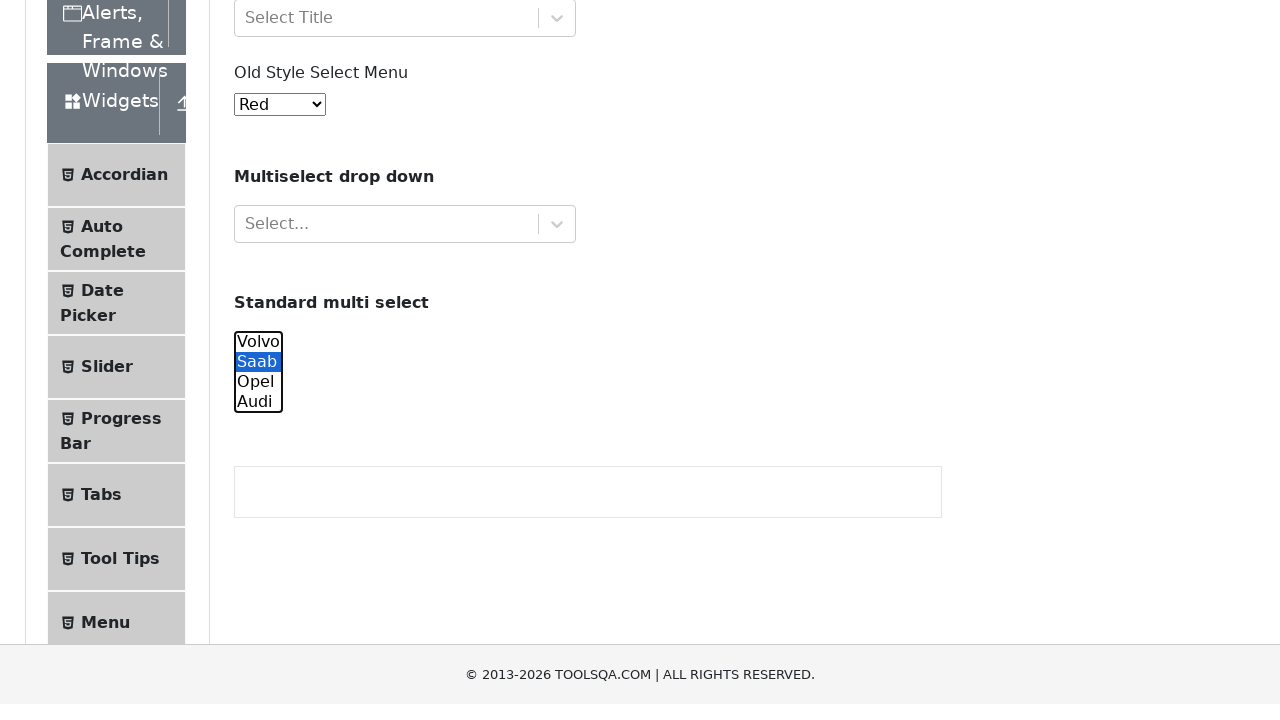

Clicked option 2 in the multi-select dropdown at (258, 82) on select#cars >> option >> nth=2
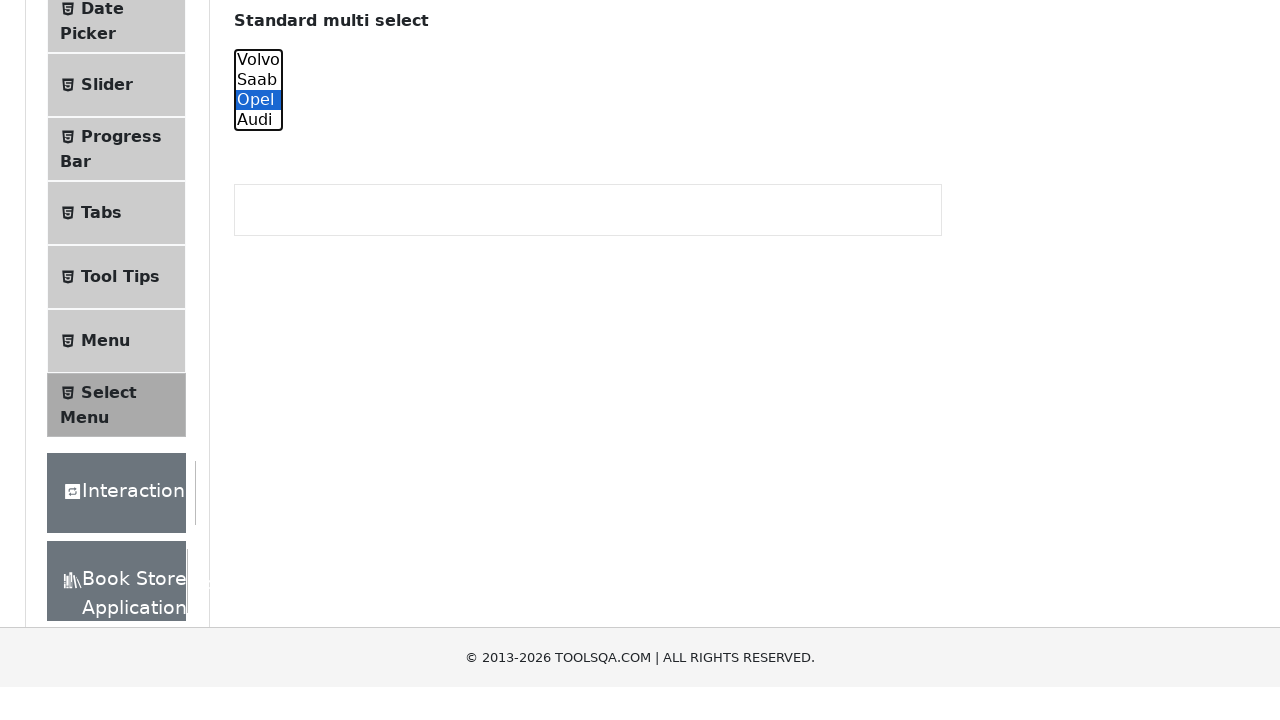

Clicked option 3 in the multi-select dropdown at (258, 102) on select#cars >> option >> nth=3
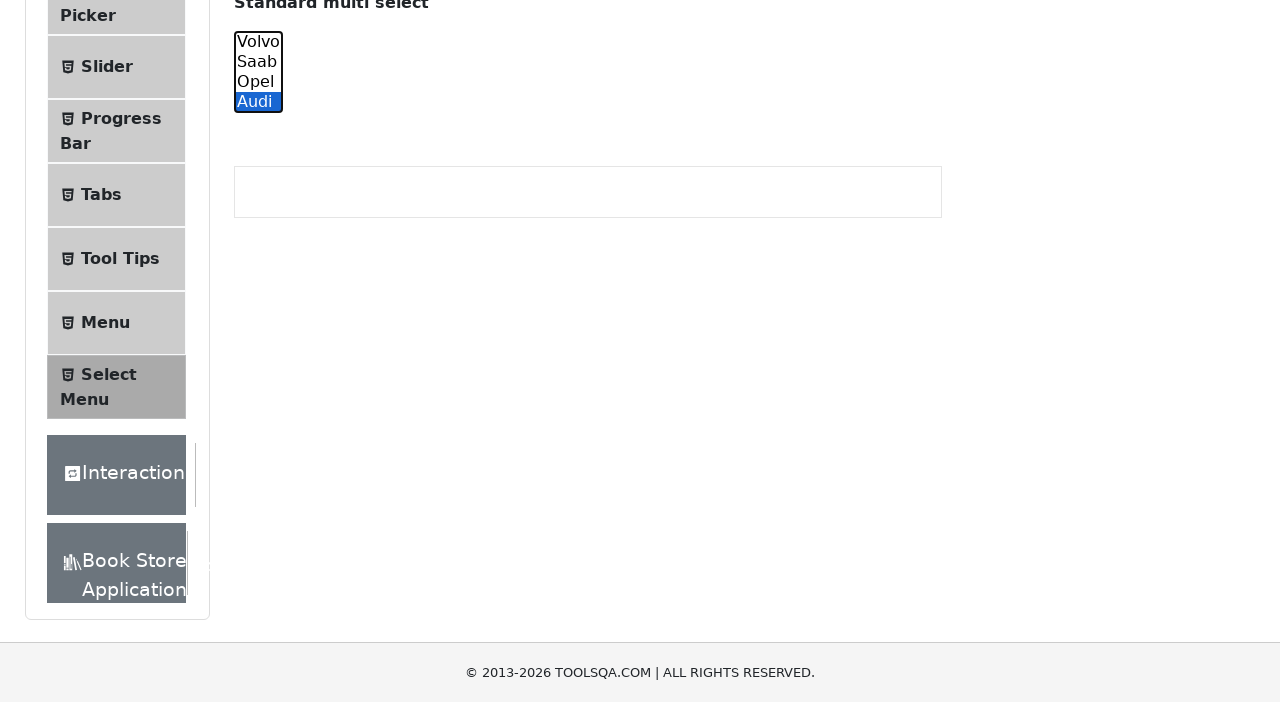

Selected first option by index (0) on select#cars
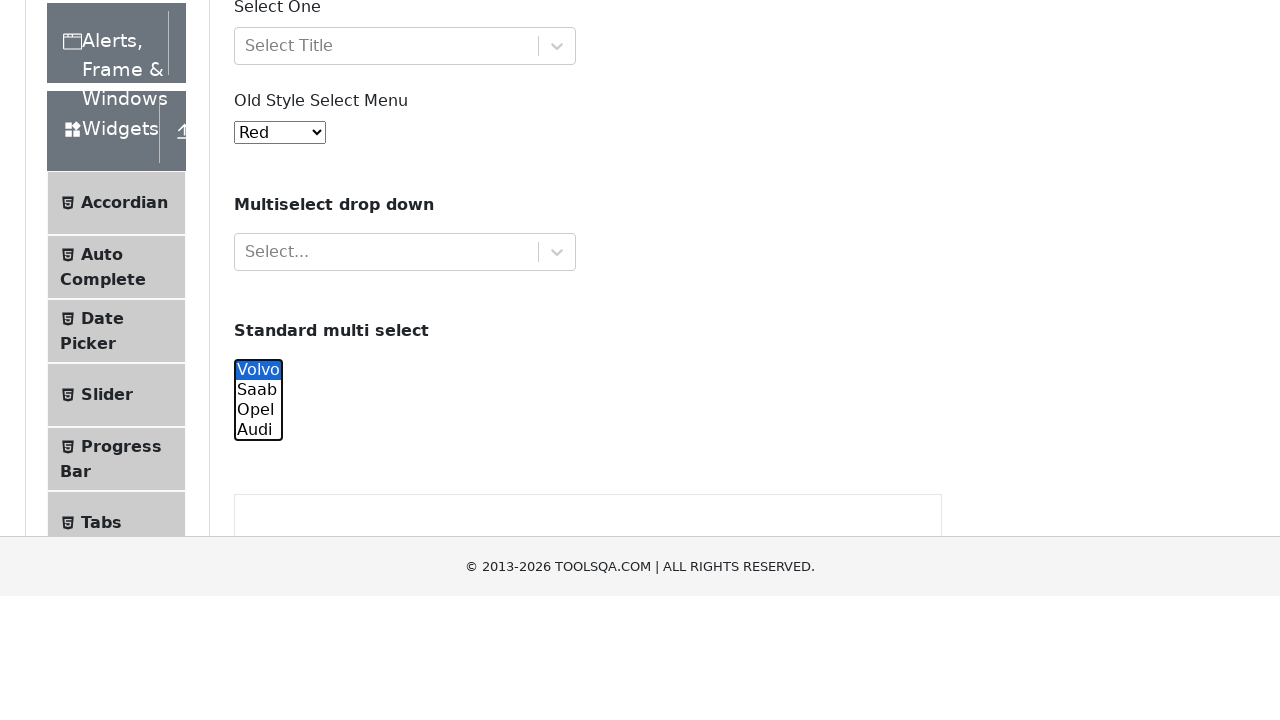

Selected 'saab' option by value on select#cars
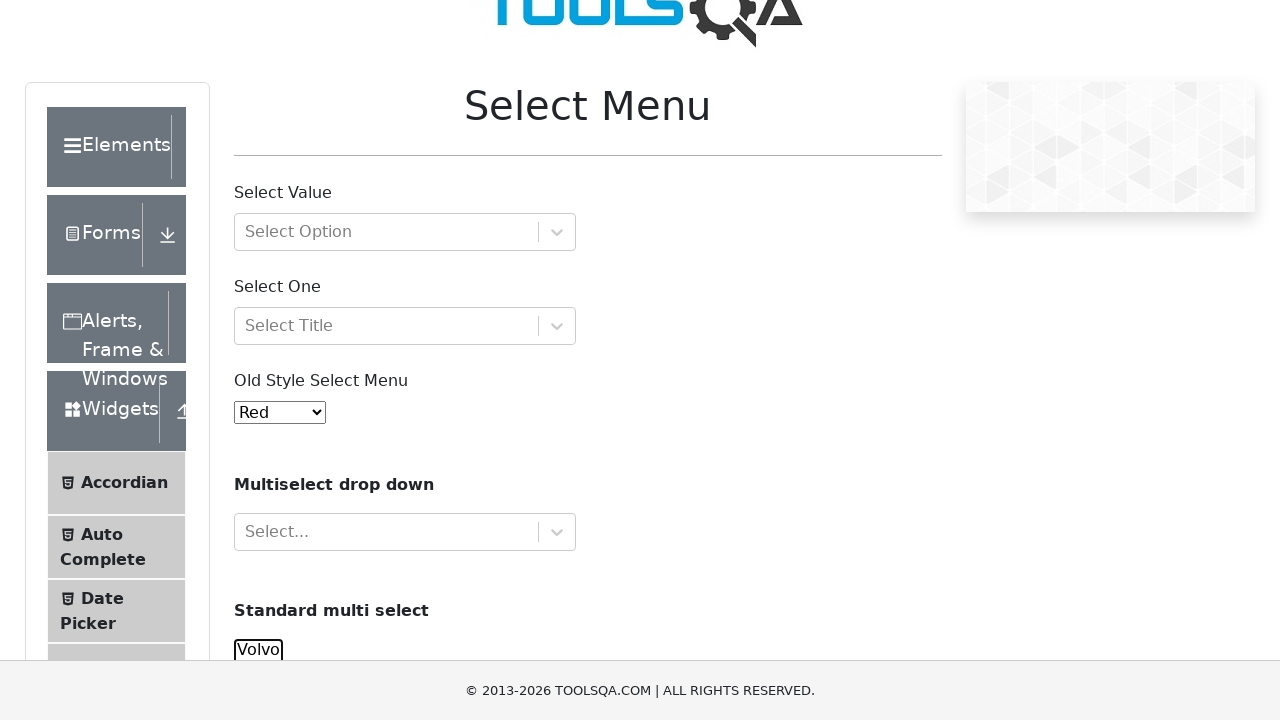

Selected 'Opel' option by label on select#cars
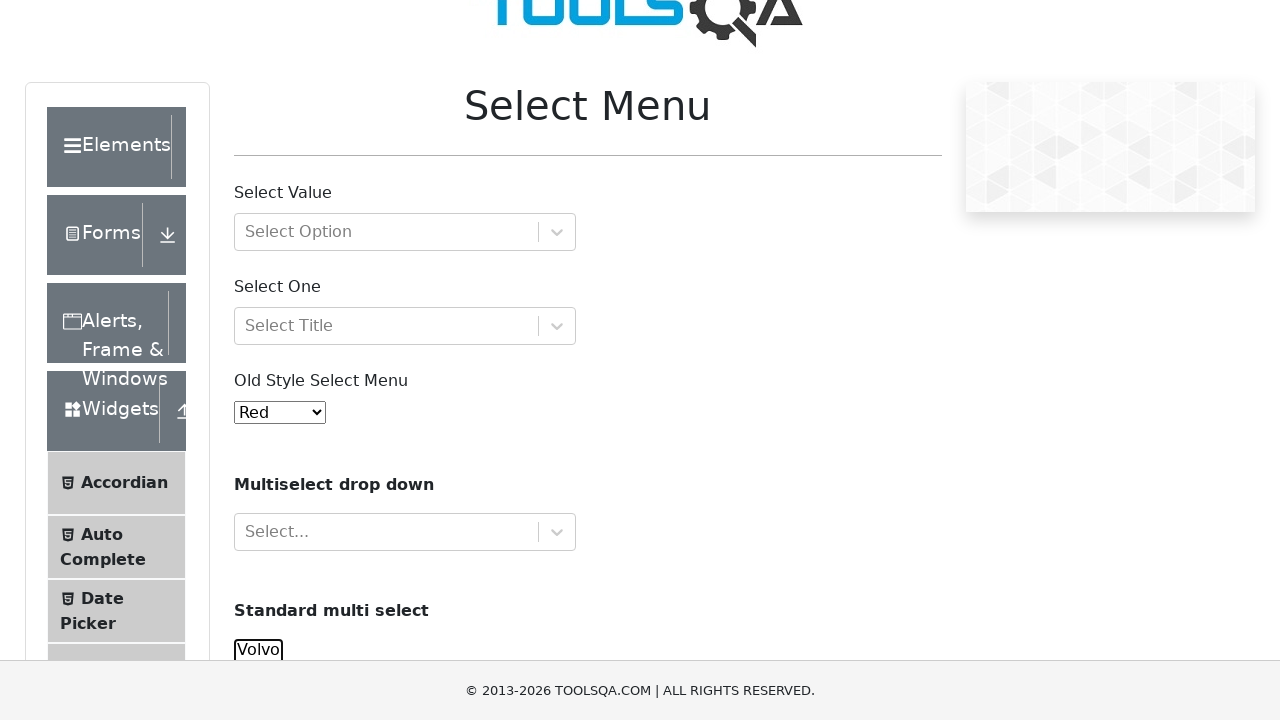

Selected fourth option by index (3) on select#cars
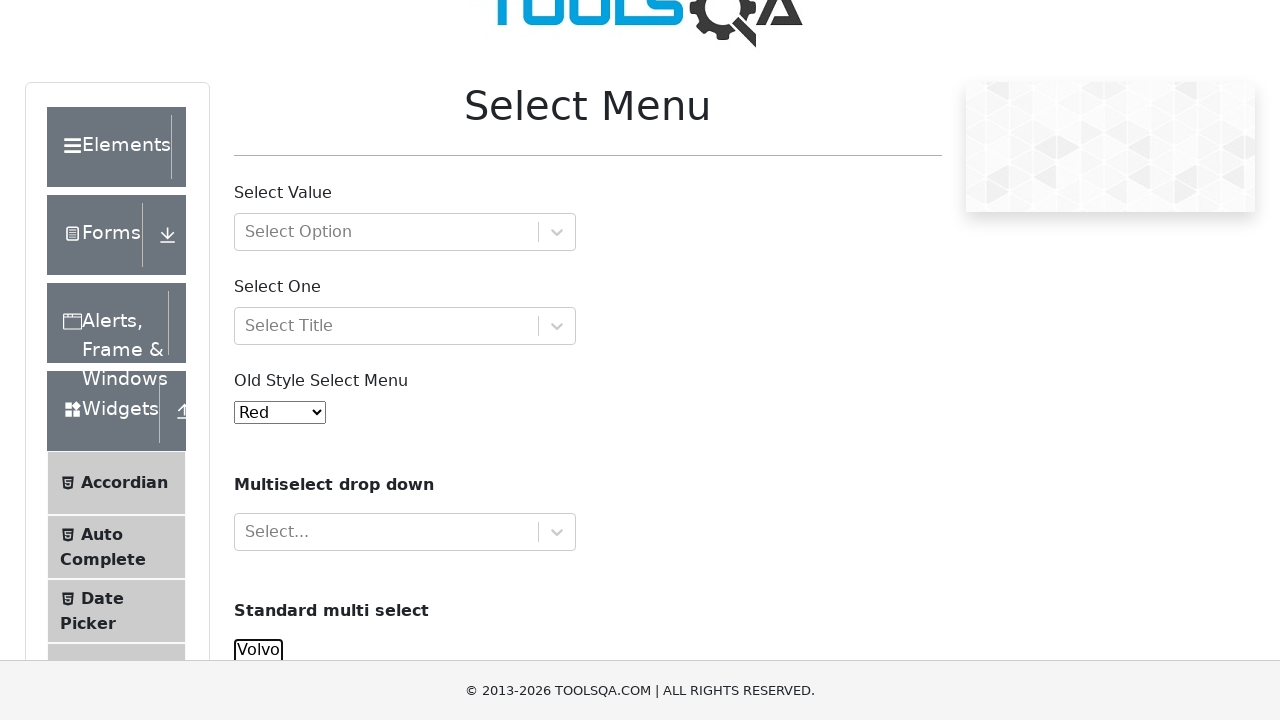

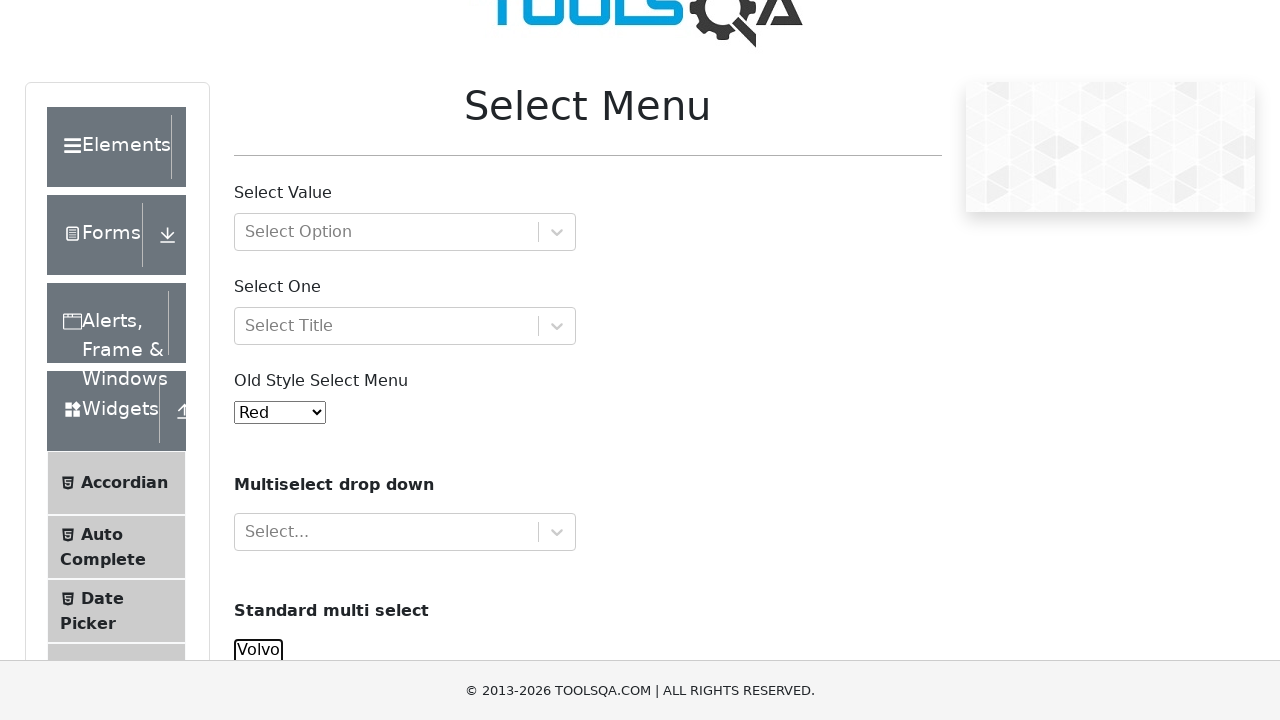